Tests drag-and-drop mouse action by dragging element A onto element B on a drag-and-drop demo page.

Starting URL: https://crossbrowsertesting.github.io/drag-and-drop

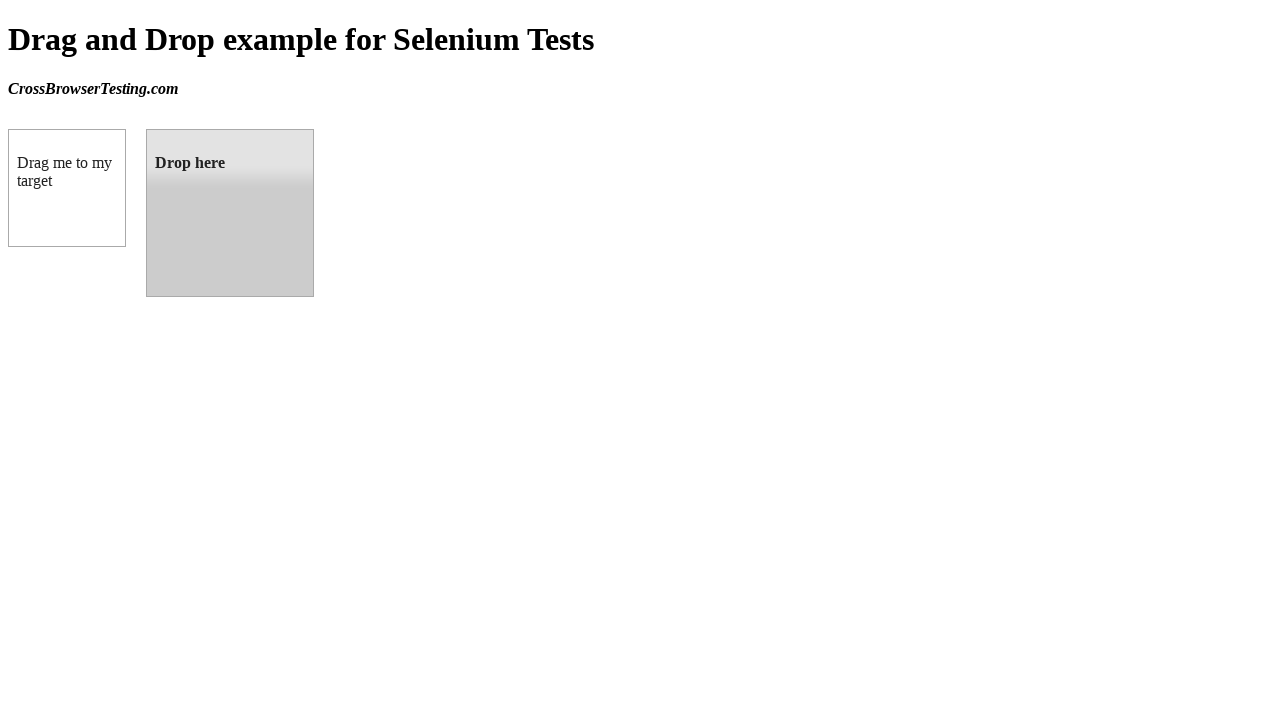

Waited for draggable element to be visible
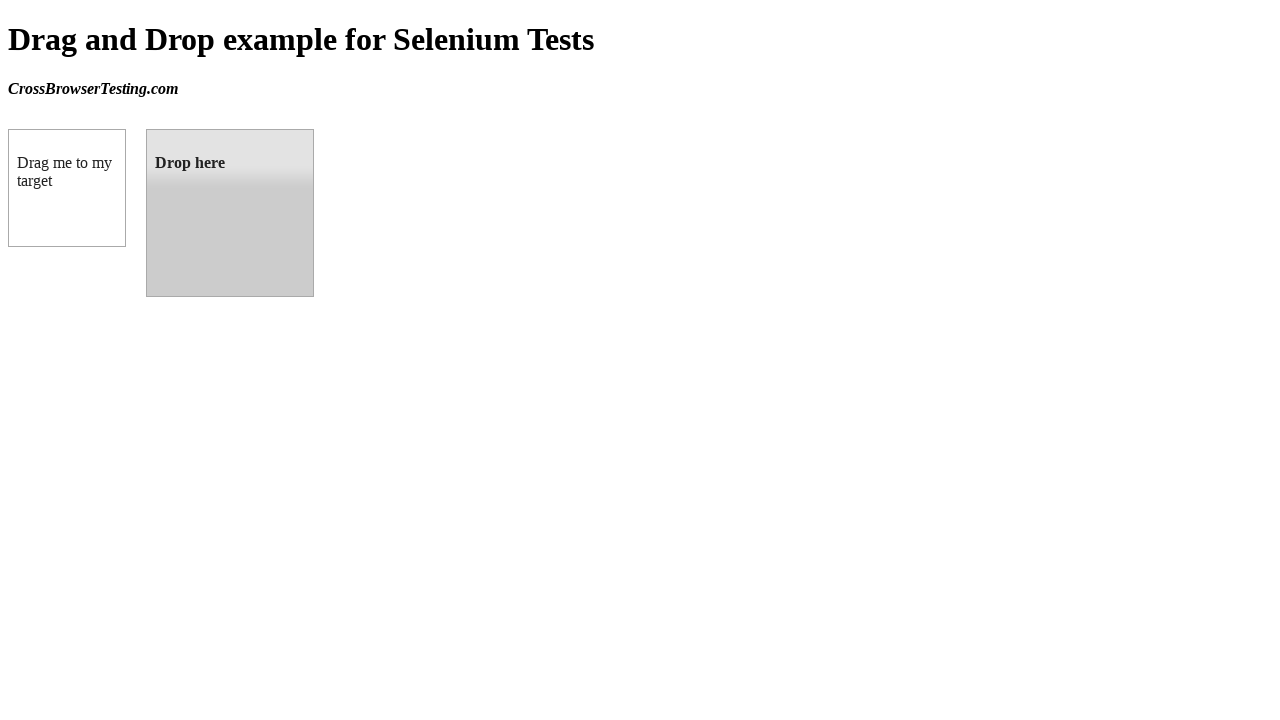

Waited for droppable element to be visible
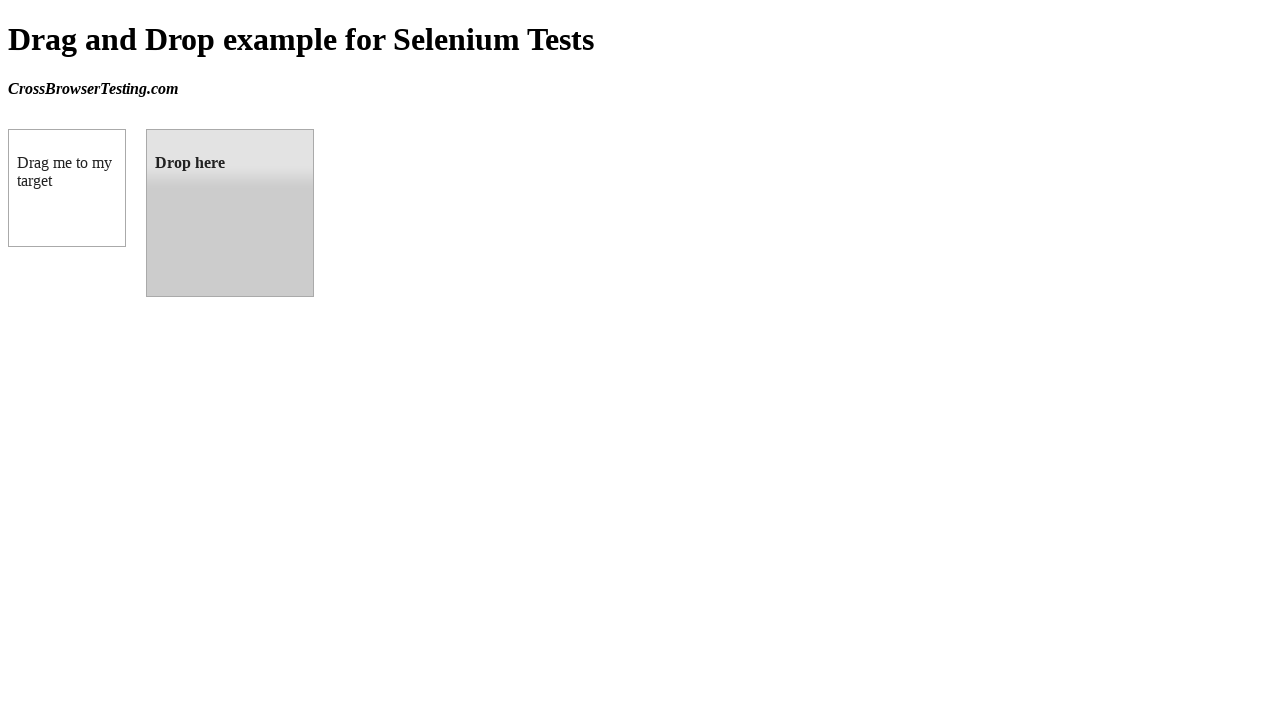

Performed drag-and-drop action, dragging element A onto element B at (230, 213)
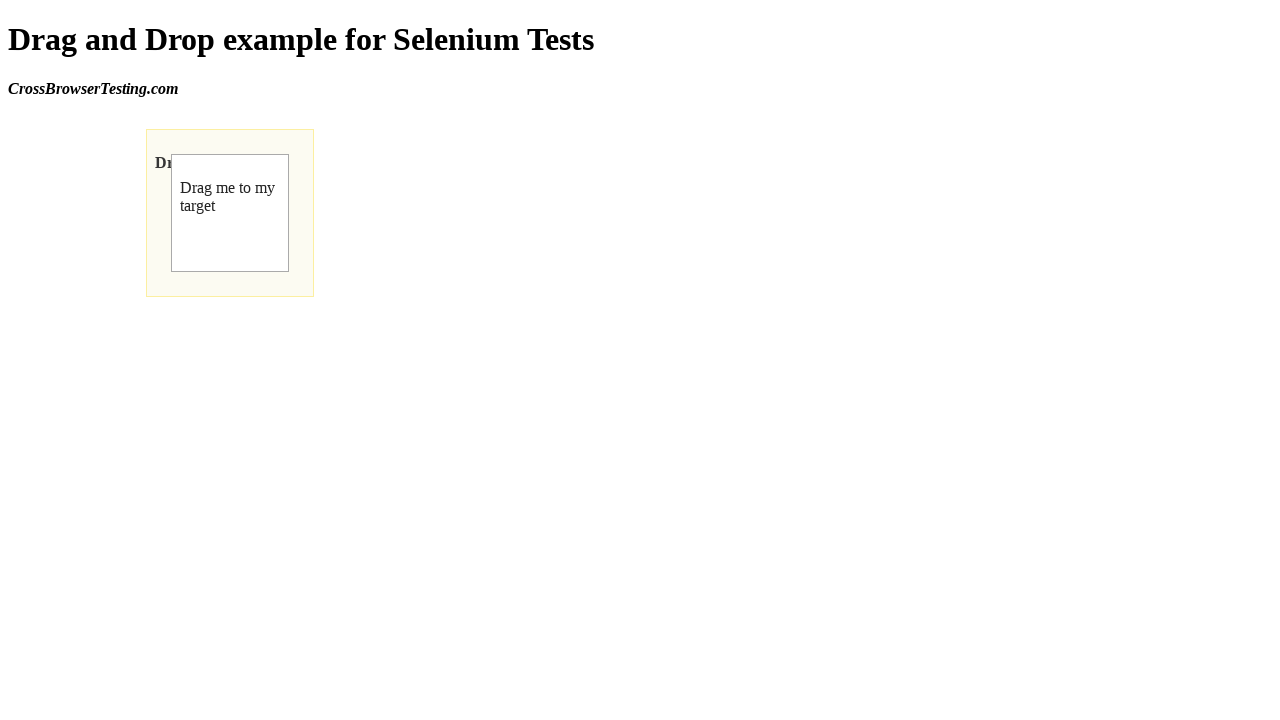

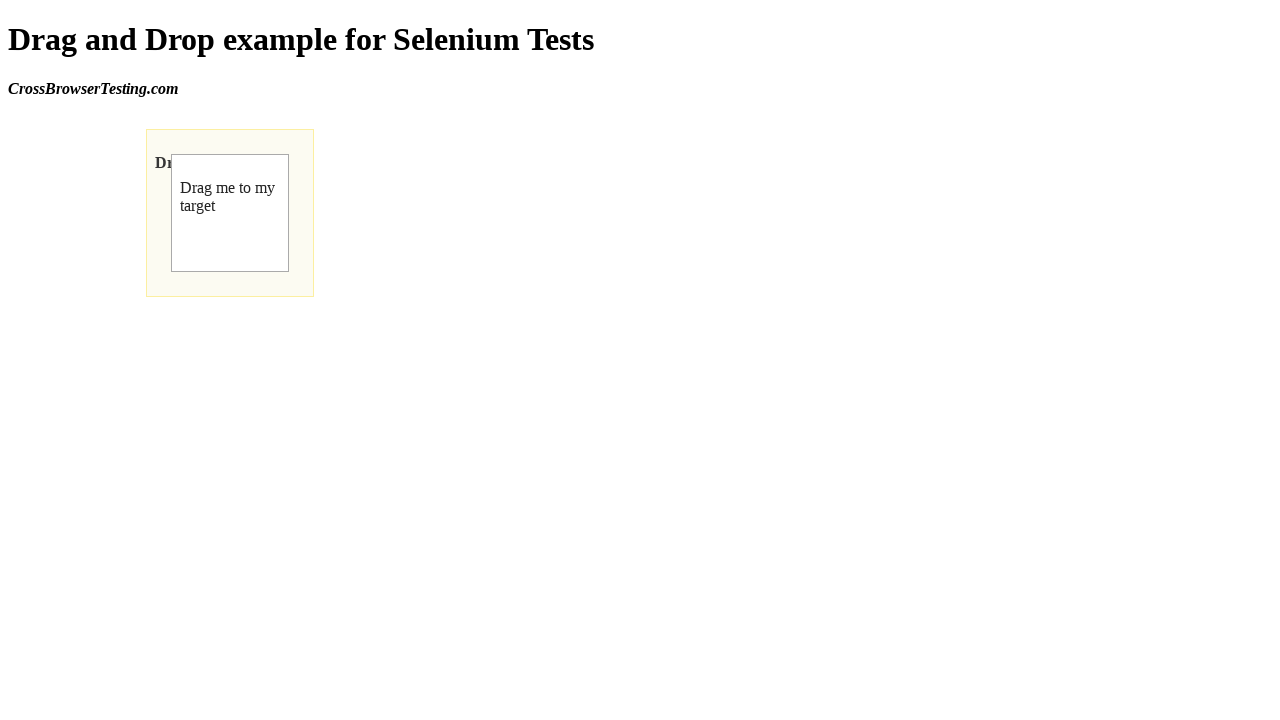